Tests filling a name field on a practice automation website by entering a name into the text input

Starting URL: https://testautomationpractice.blogspot.com/

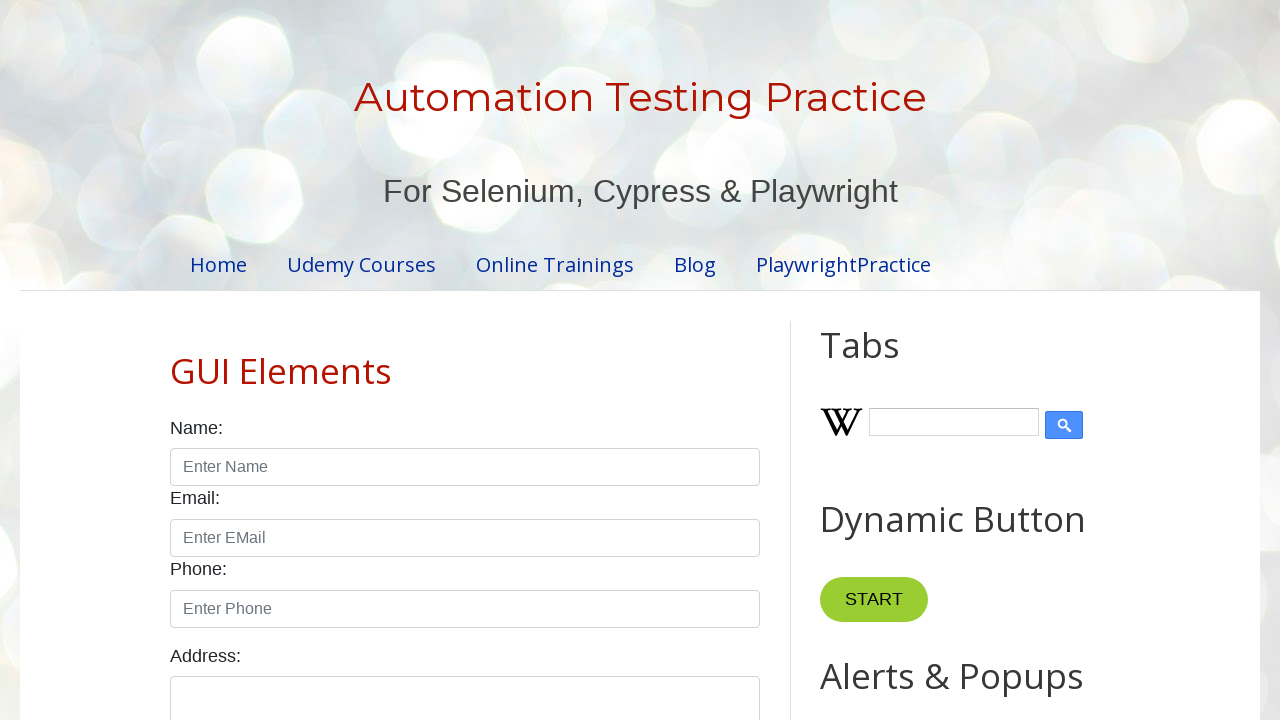

Filled name field with 'Vivek' on #name
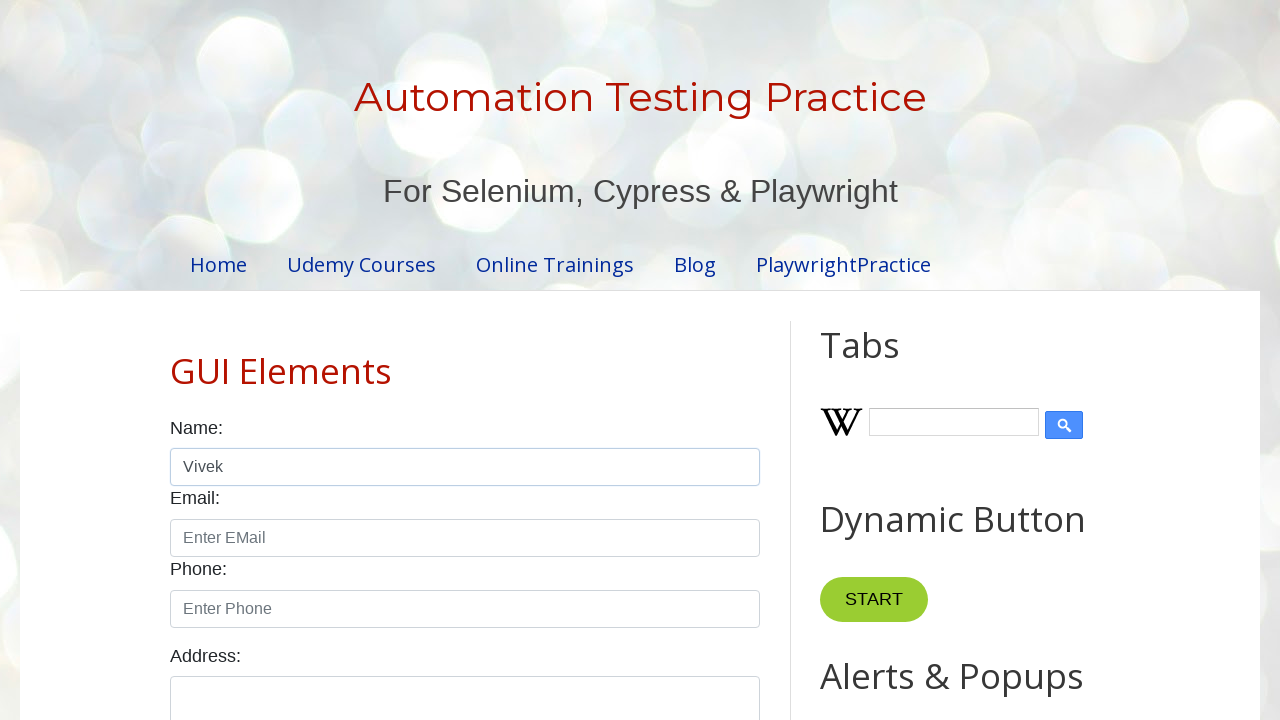

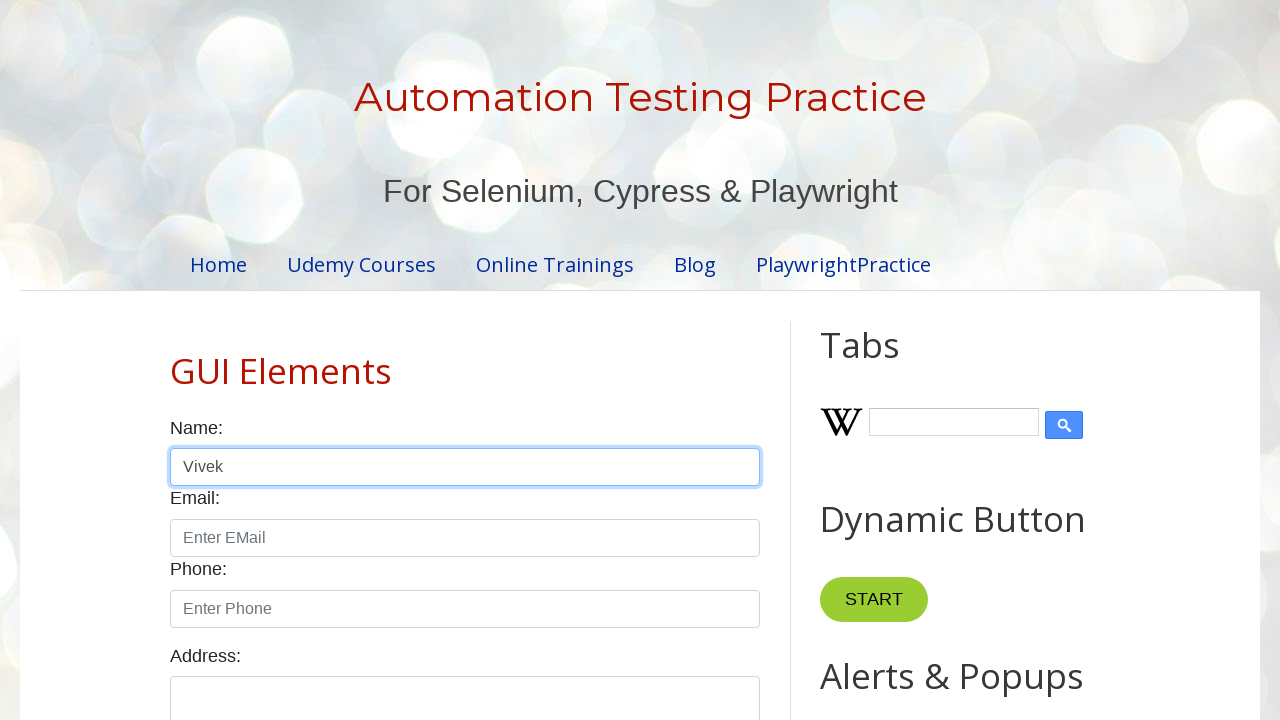